Navigates to the Dream11 fantasy sports website homepage

Starting URL: https://www.dream11.com/

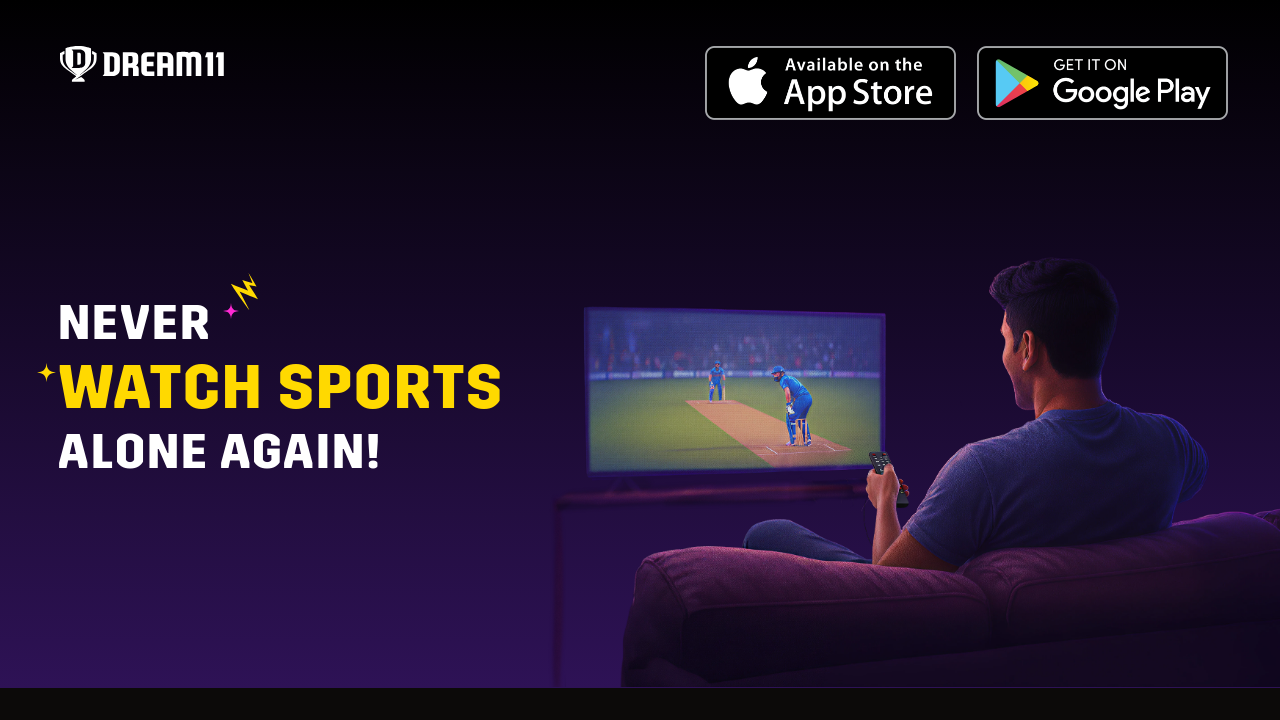

Navigated to Dream11 fantasy sports website homepage
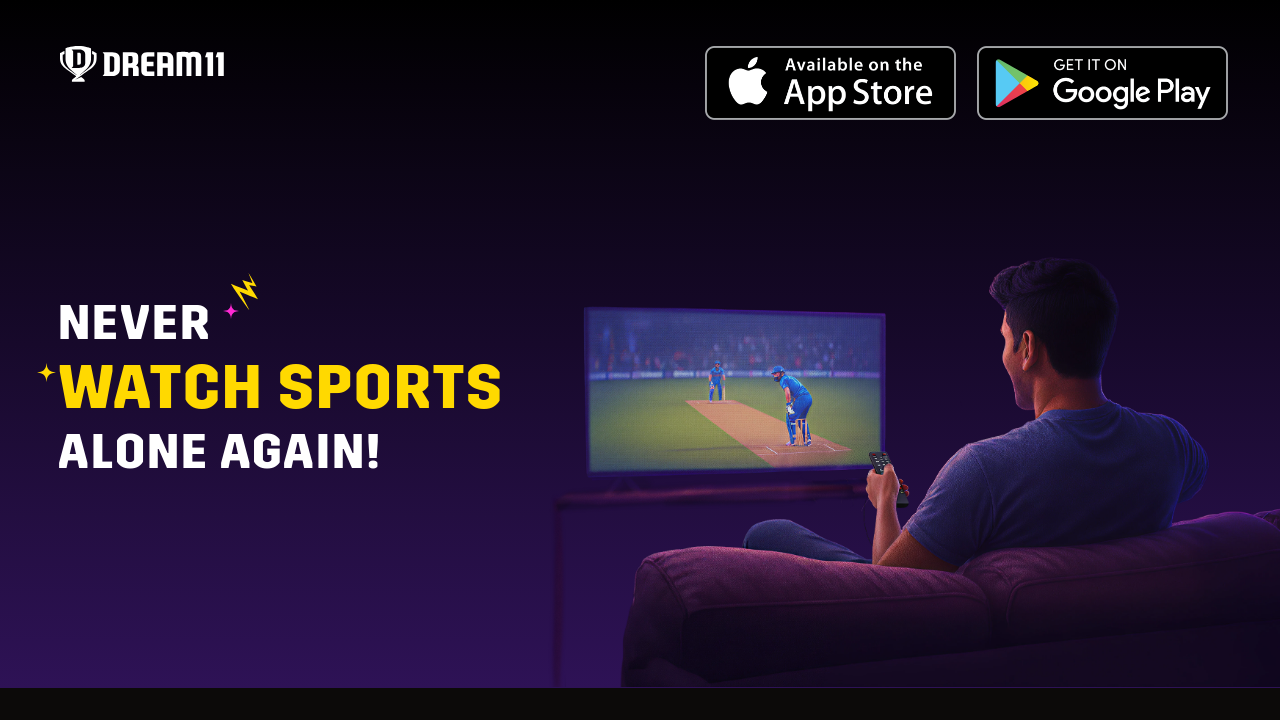

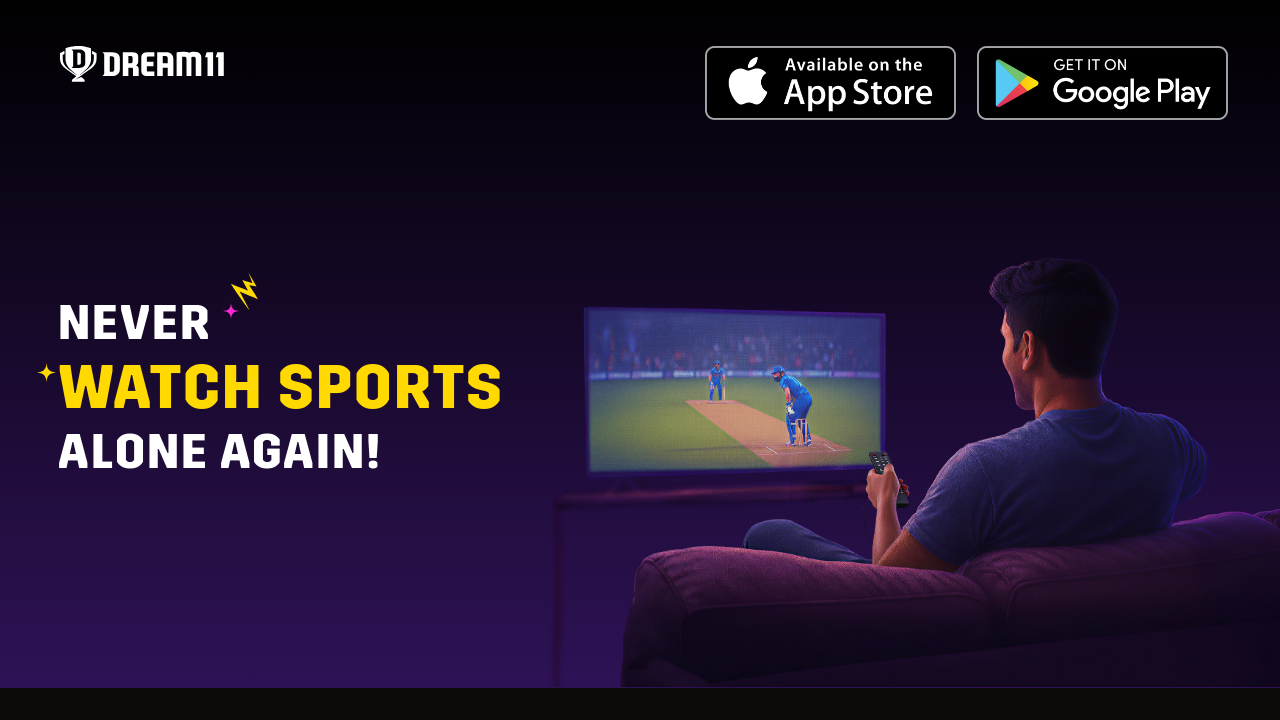